Tests form input by filling a name field on a window handles practice page

Starting URL: https://www.hyrtutorials.com/p/window-handles-practice.html

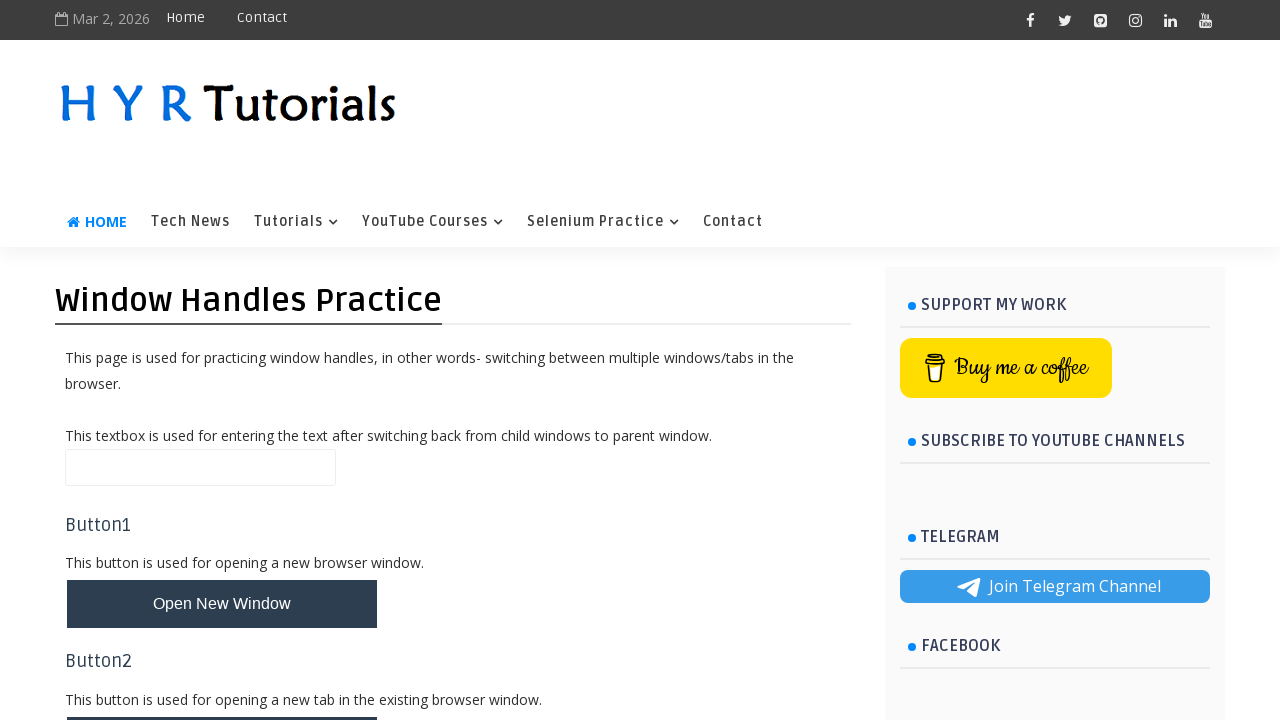

Filled name field with 'Lakhshman' on #name
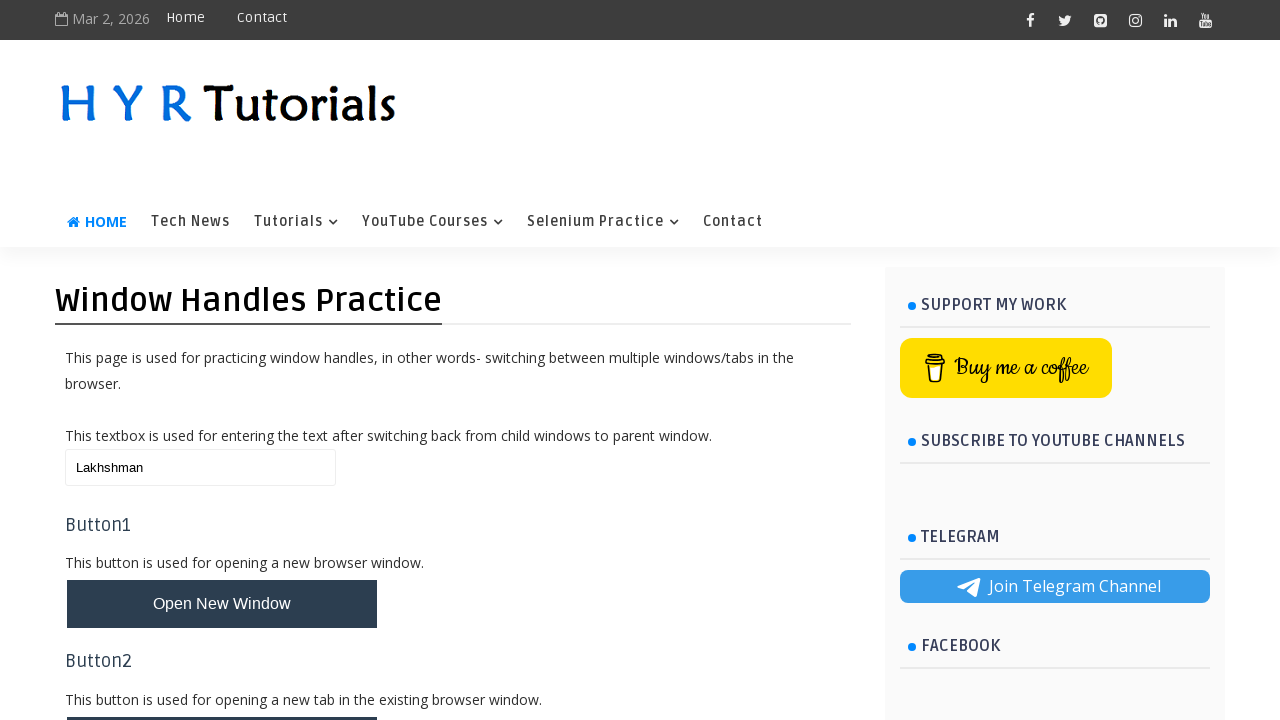

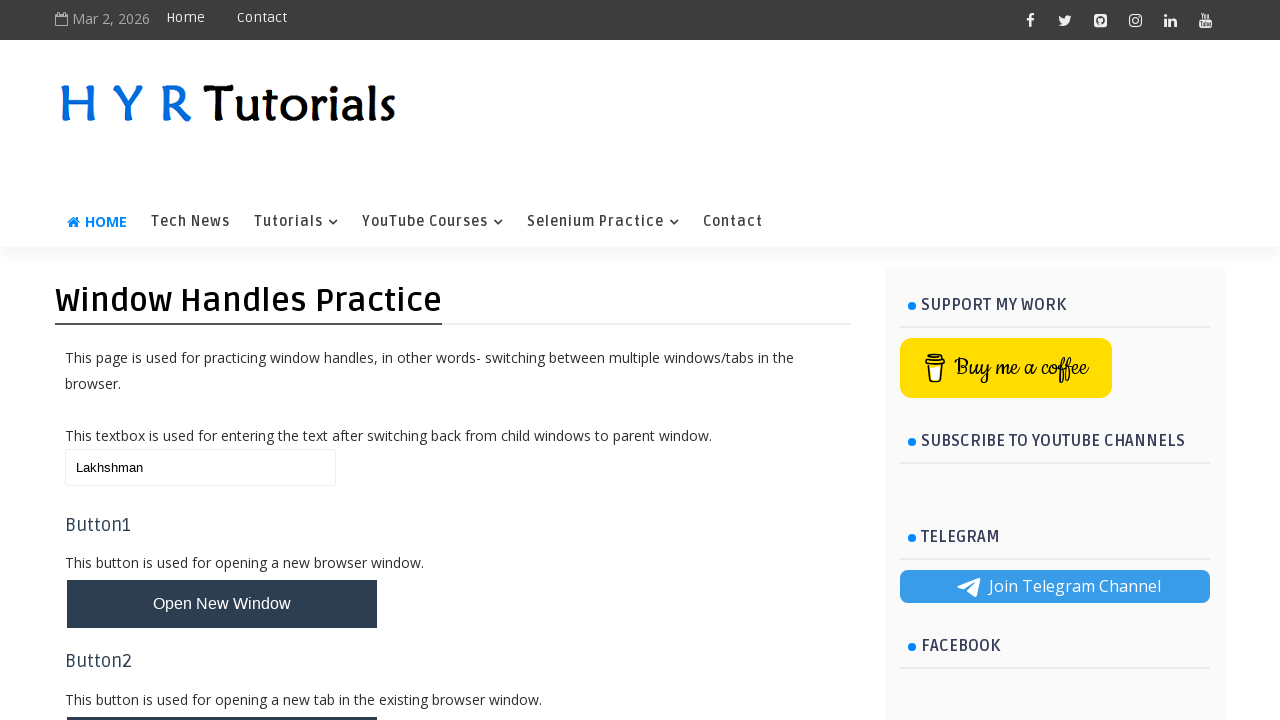